Tests dropdown selection by visible text, selecting different options sequentially

Starting URL: https://the-internet.herokuapp.com/dropdown

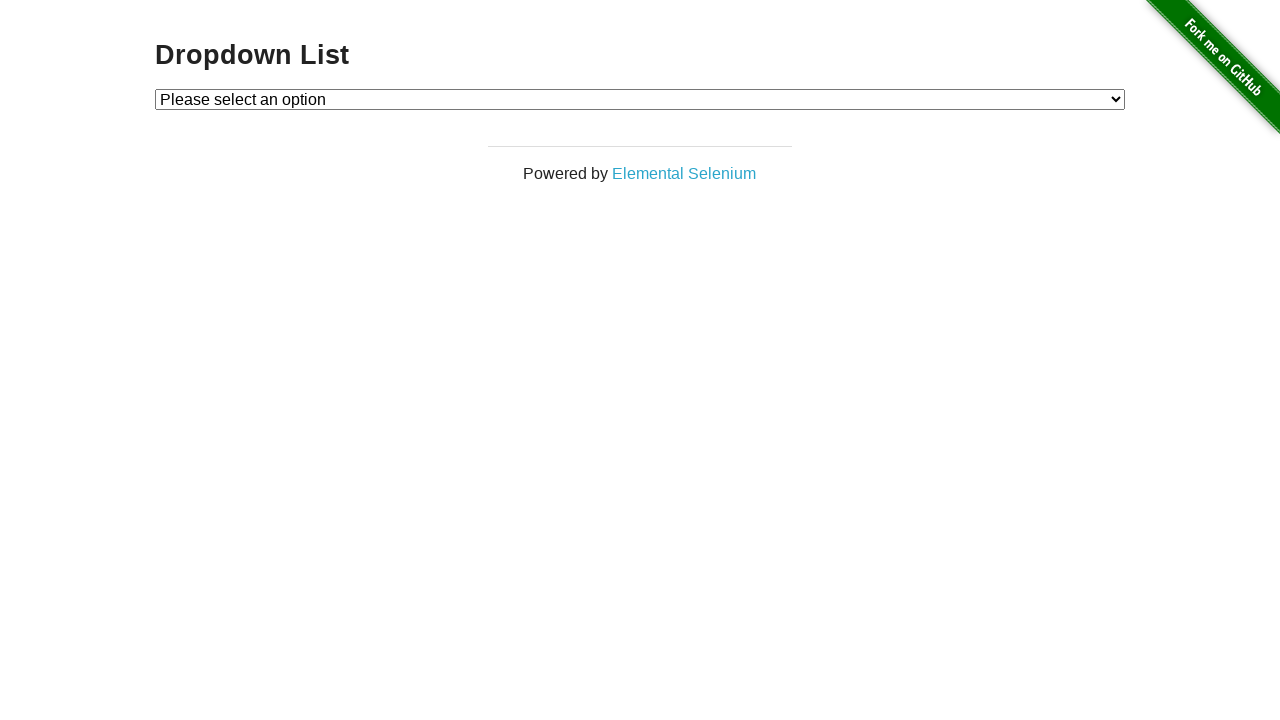

Selected 'Option 1' from dropdown by visible text on #dropdown
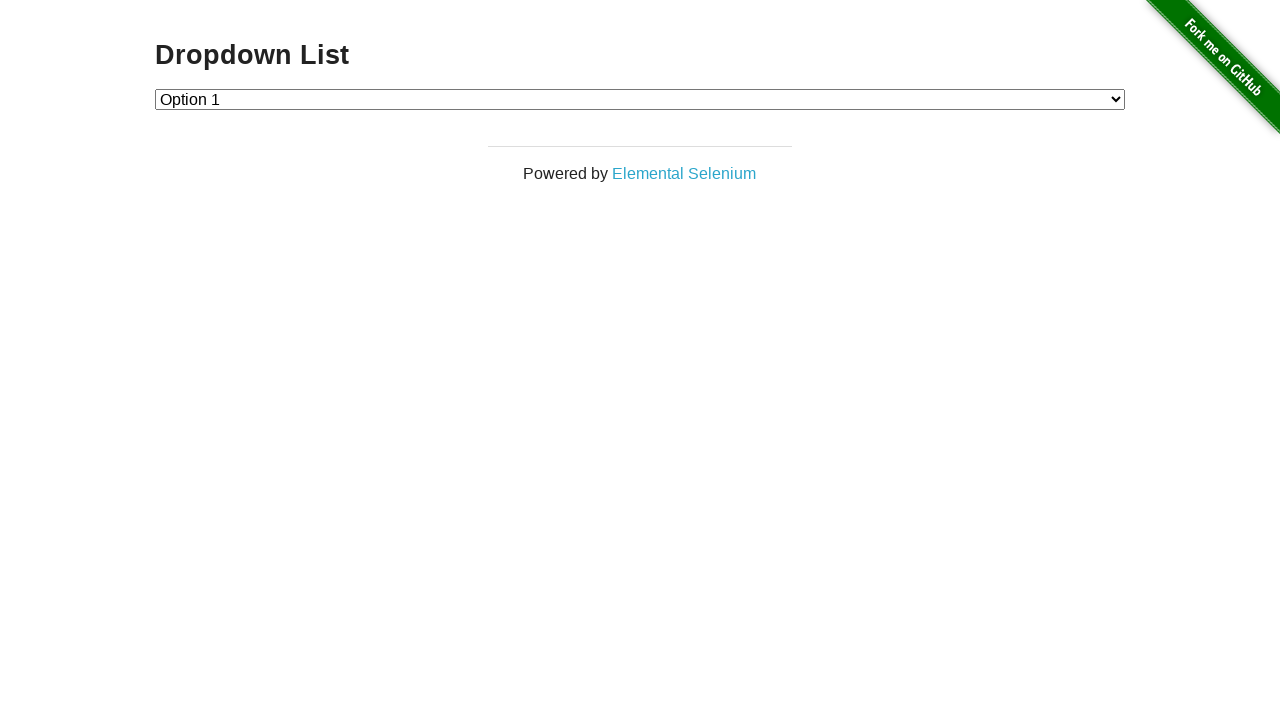

Waited 5 seconds
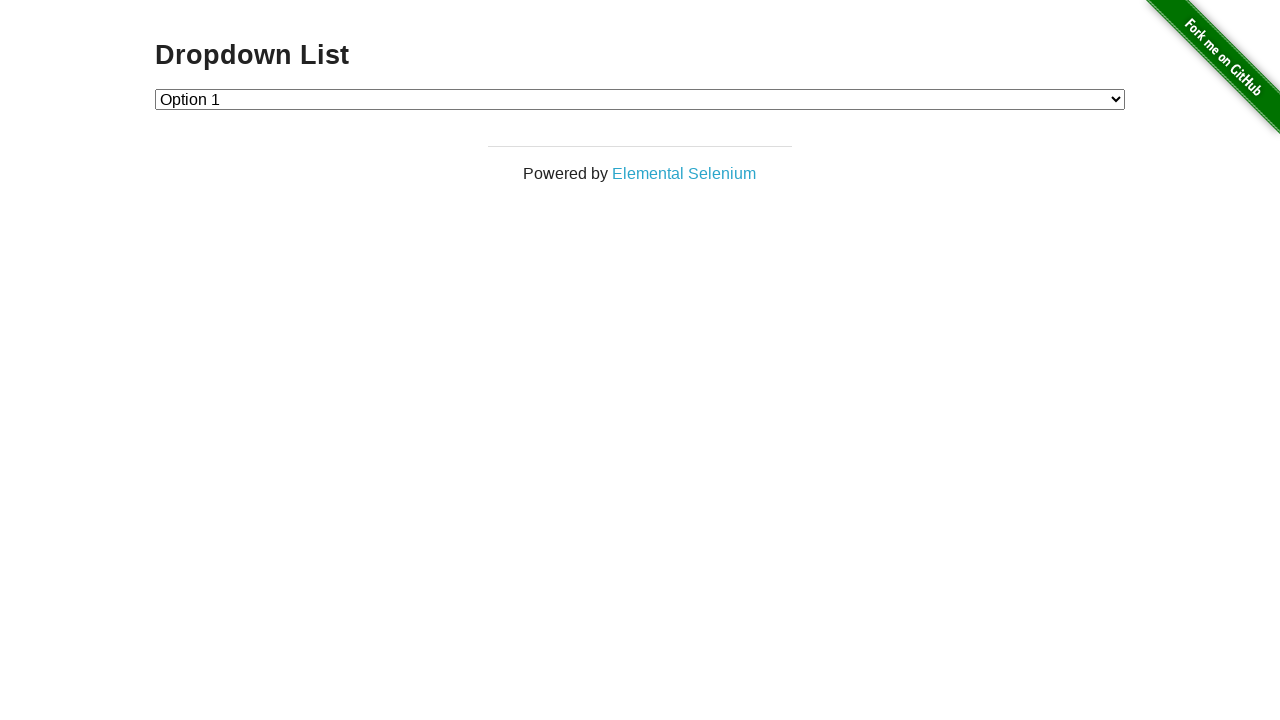

Selected 'Option 2' from dropdown by visible text on #dropdown
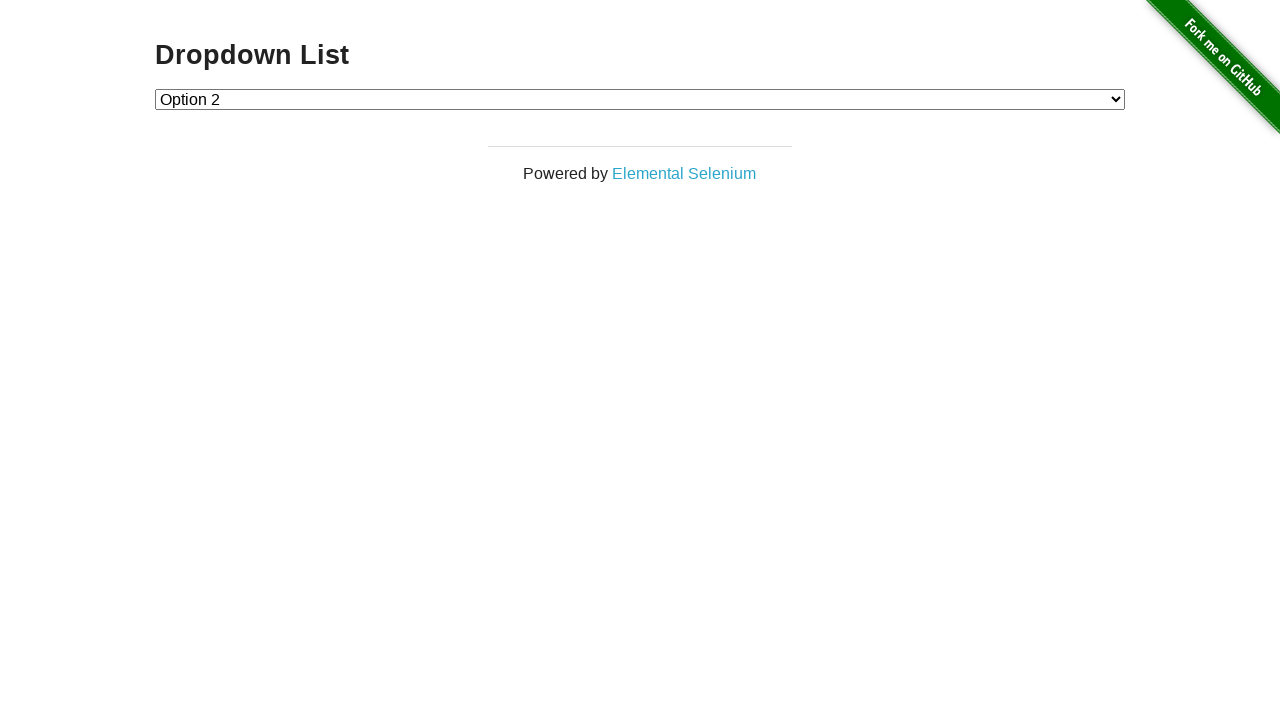

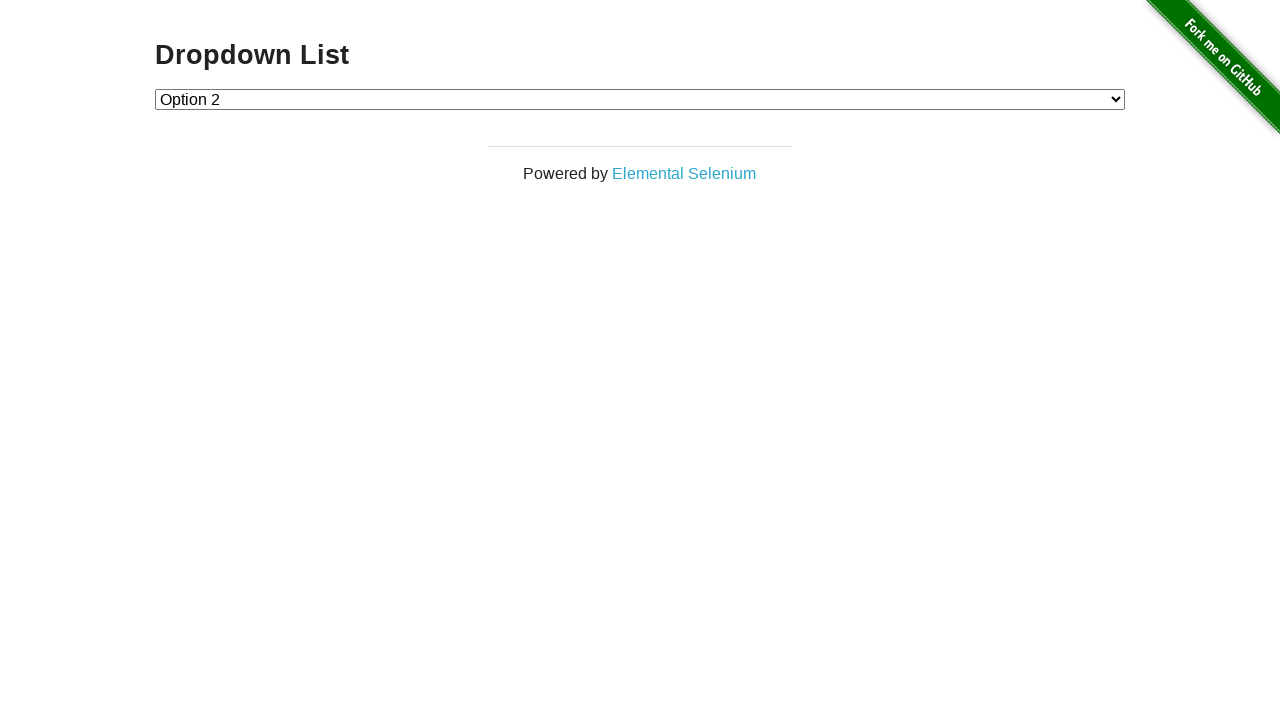